Tests alert handling functionality by entering text, triggering different types of alerts, and accepting them

Starting URL: https://www.rahulshettyacademy.com/AutomationPractice/

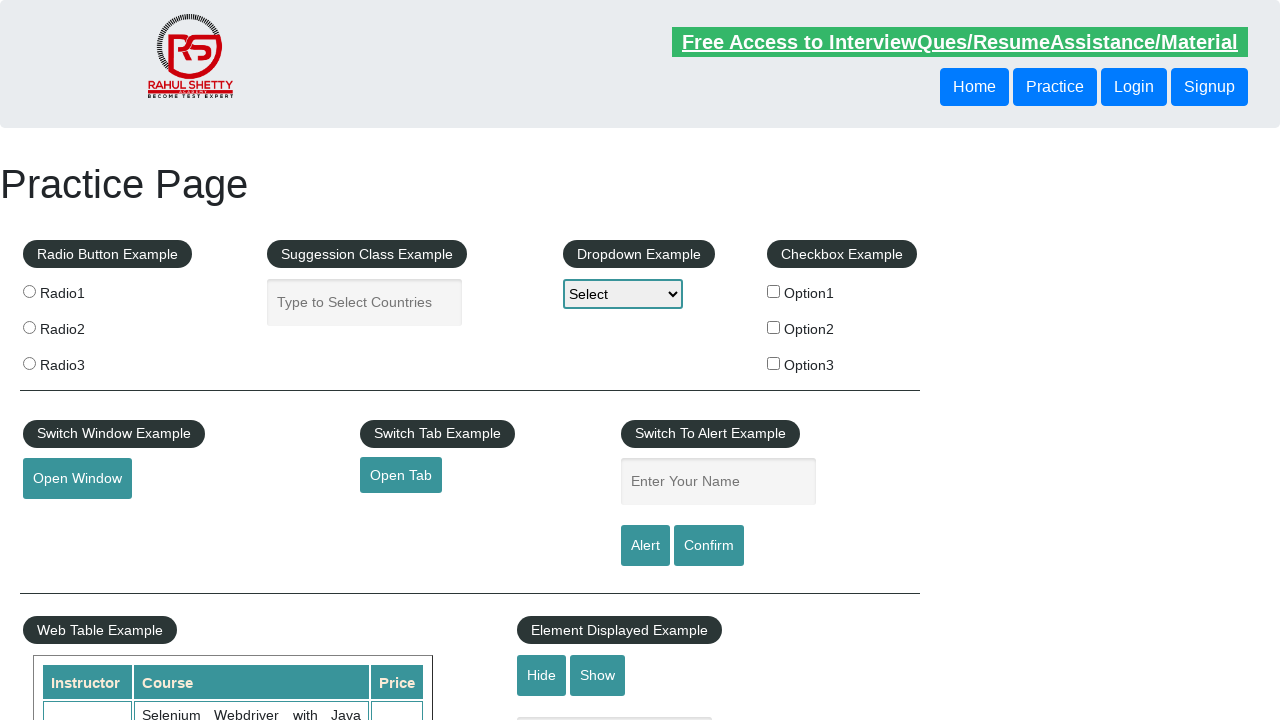

Navigated to Rahul Shetty Academy automation practice page
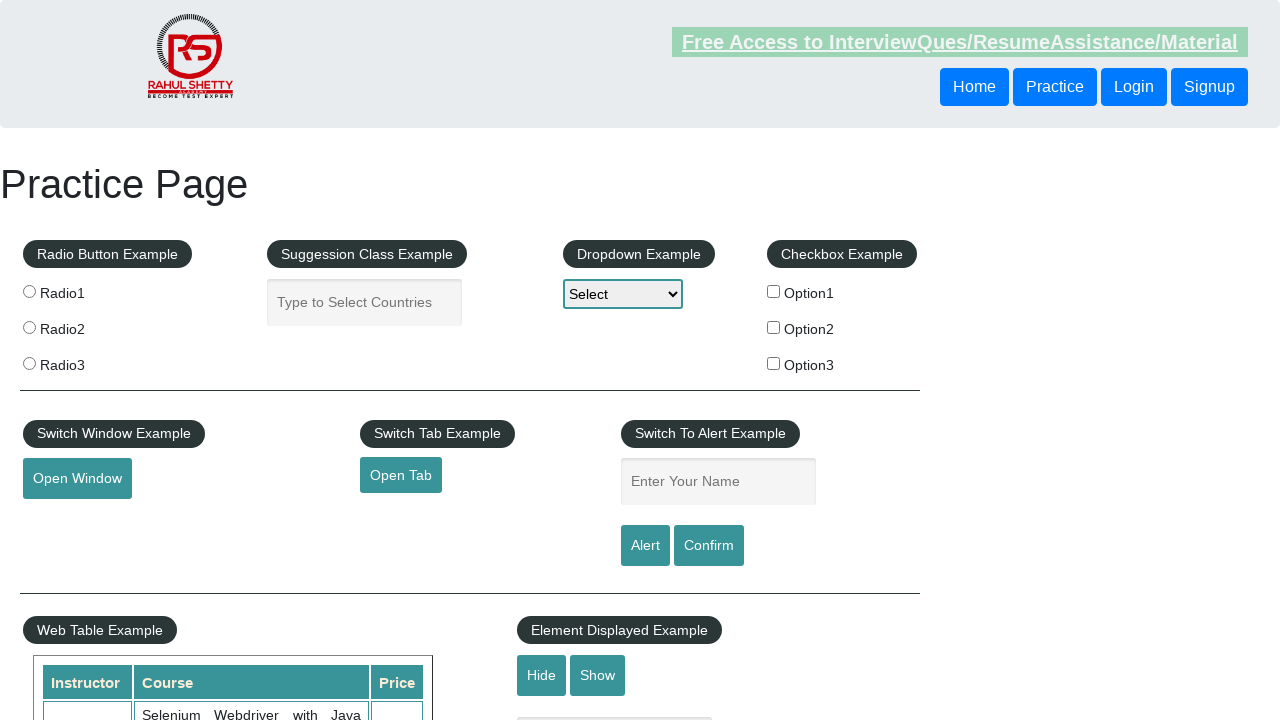

Entered 'Vikas' in the name text field on #name
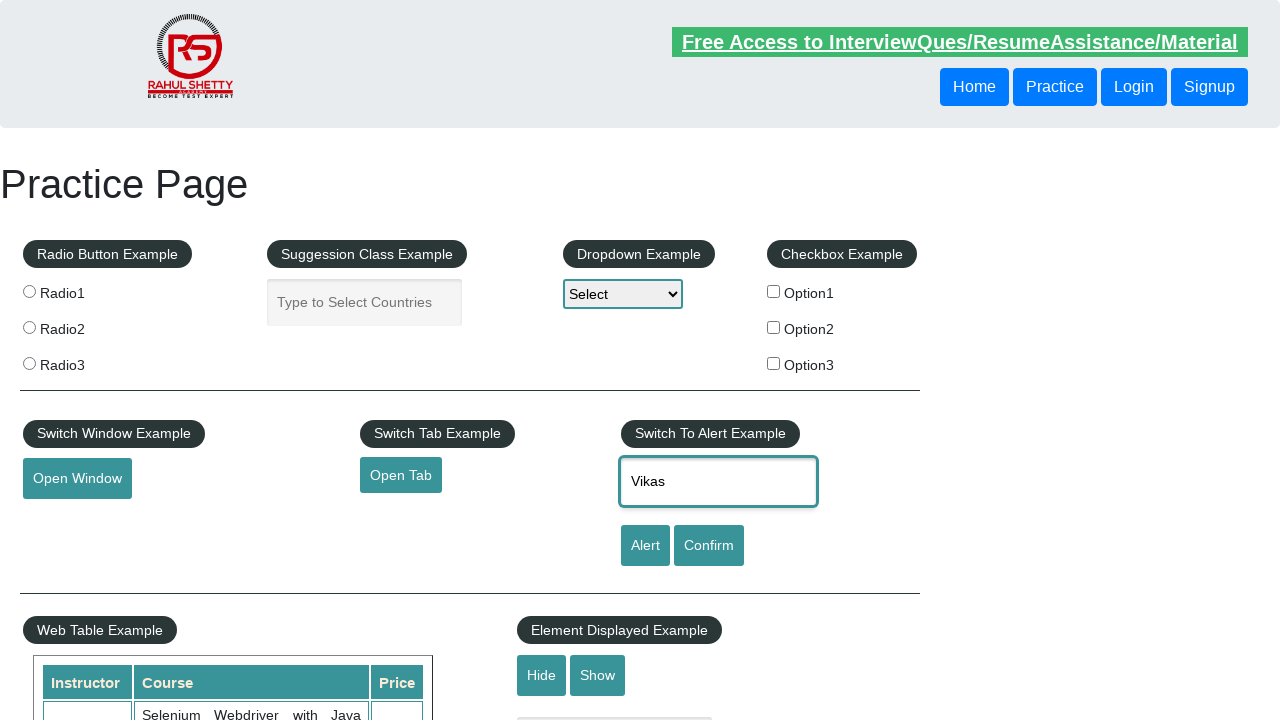

Clicked alert button to trigger first alert at (645, 546) on #alertbtn
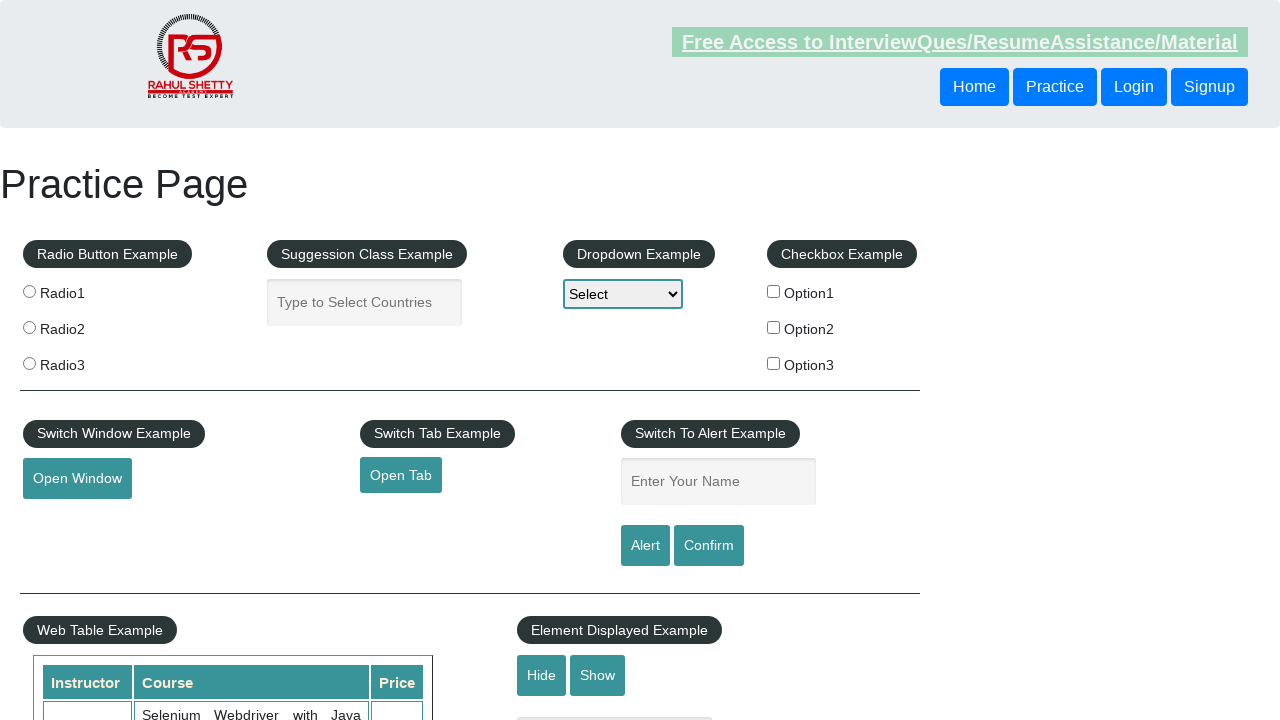

Set up dialog handler to accept alerts
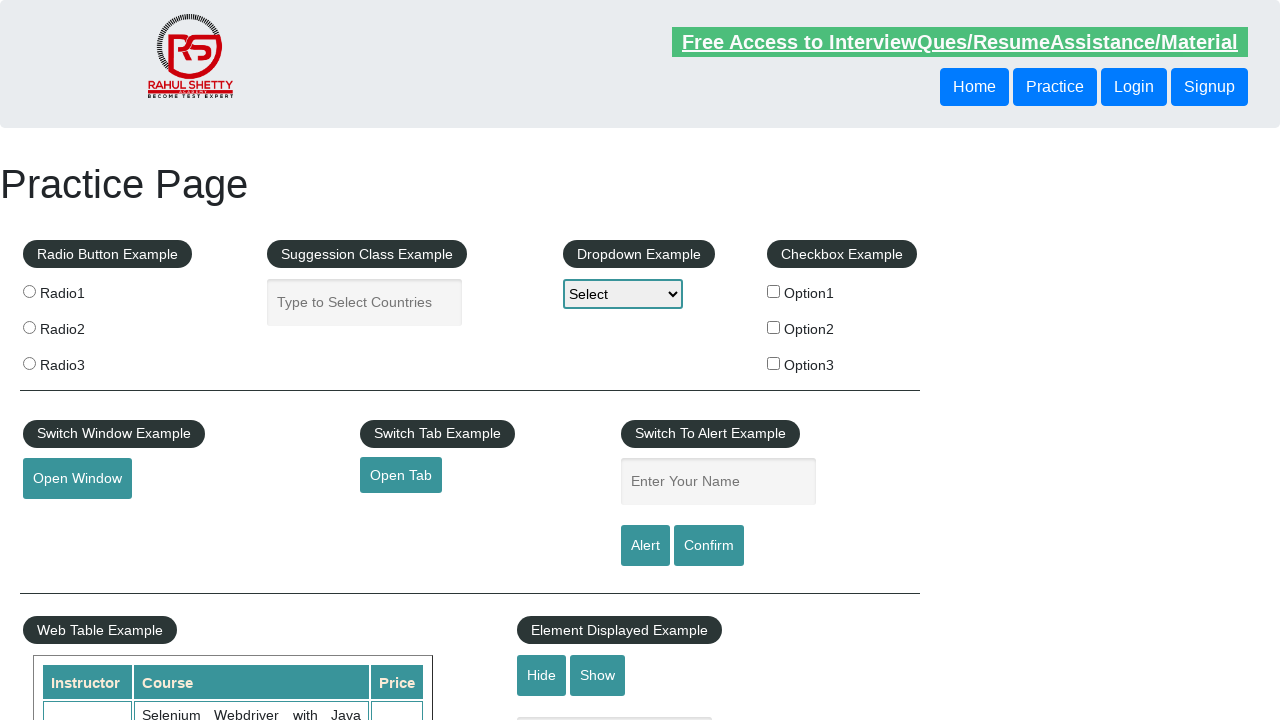

Clicked confirm button to trigger confirmation alert at (709, 546) on xpath=//input[@id='confirmbtn']
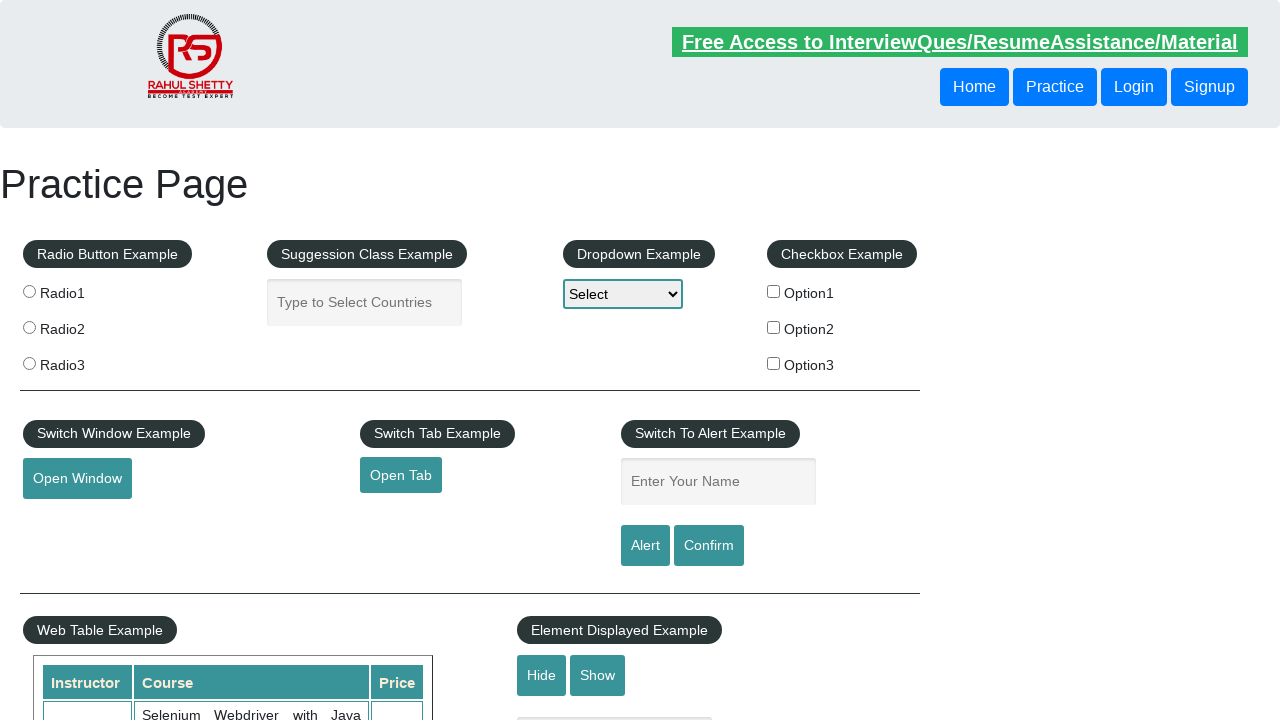

Confirmation alert accepted by dialog handler
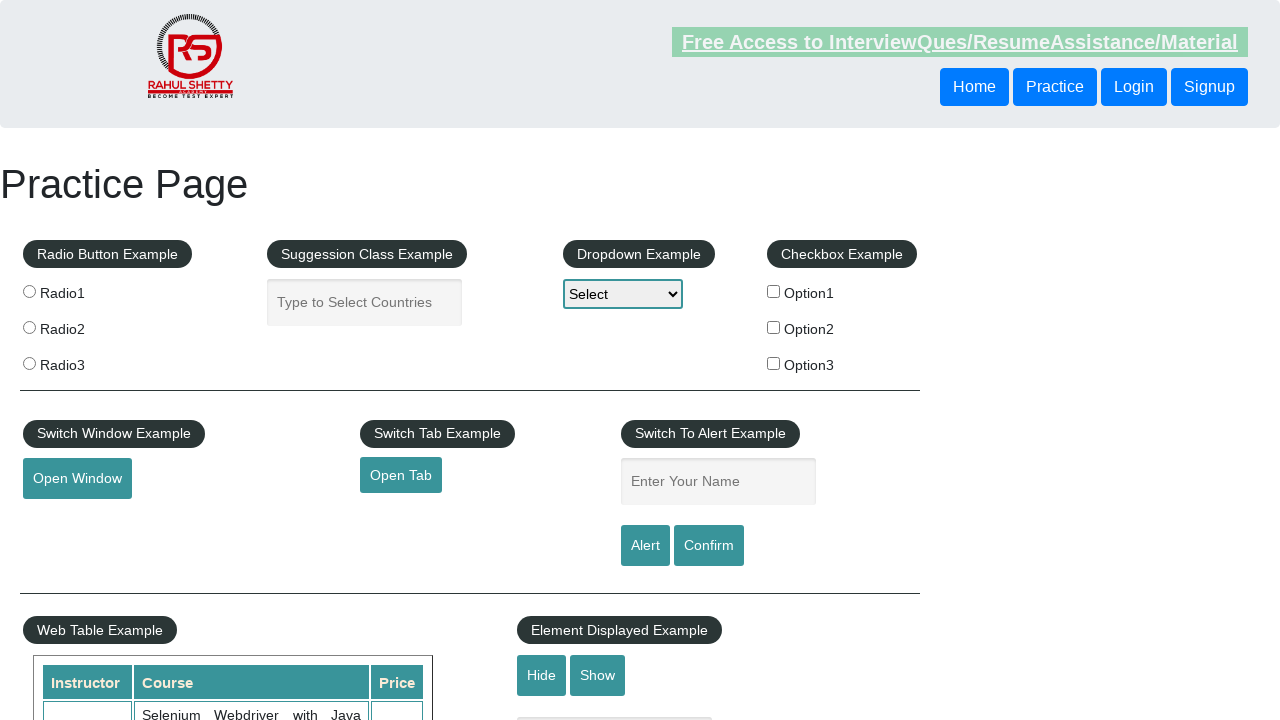

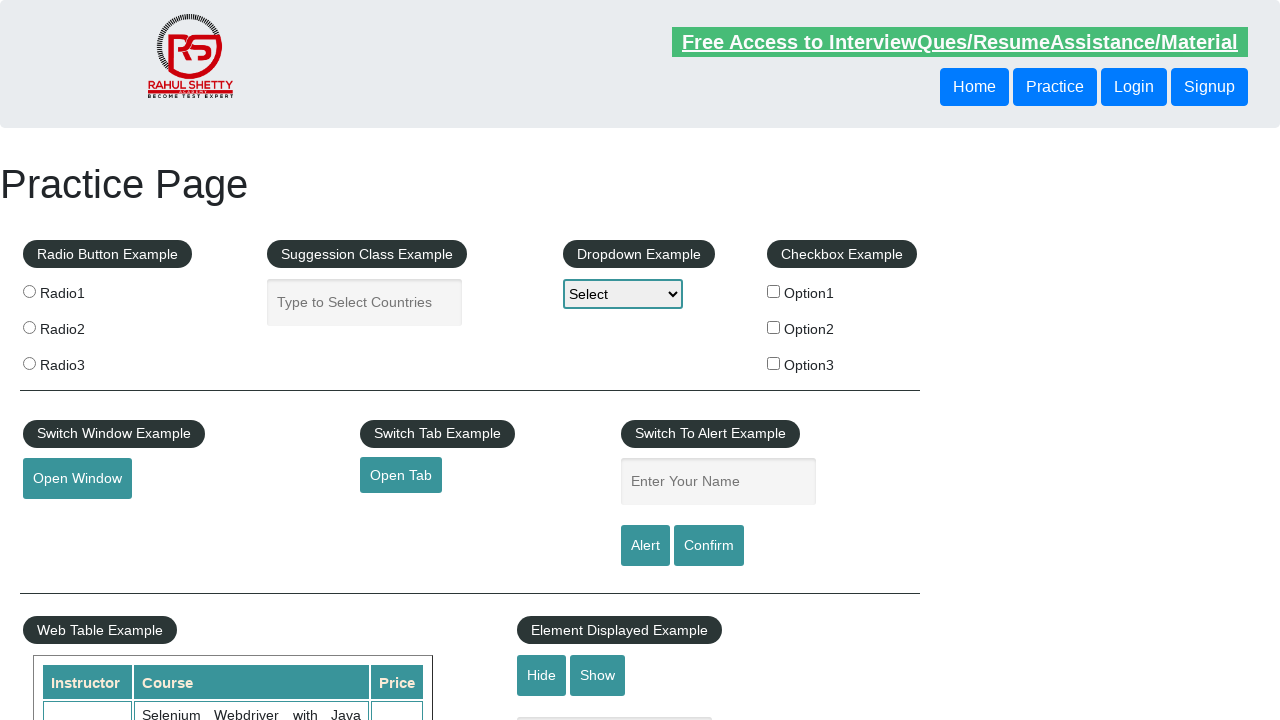